Tests a mortgage calculator form by navigating to the calculator page and filling in a property price value of 2,000,000 in the price input field.

Starting URL: https://bankimonline.com/services/calculate-mortgage/1

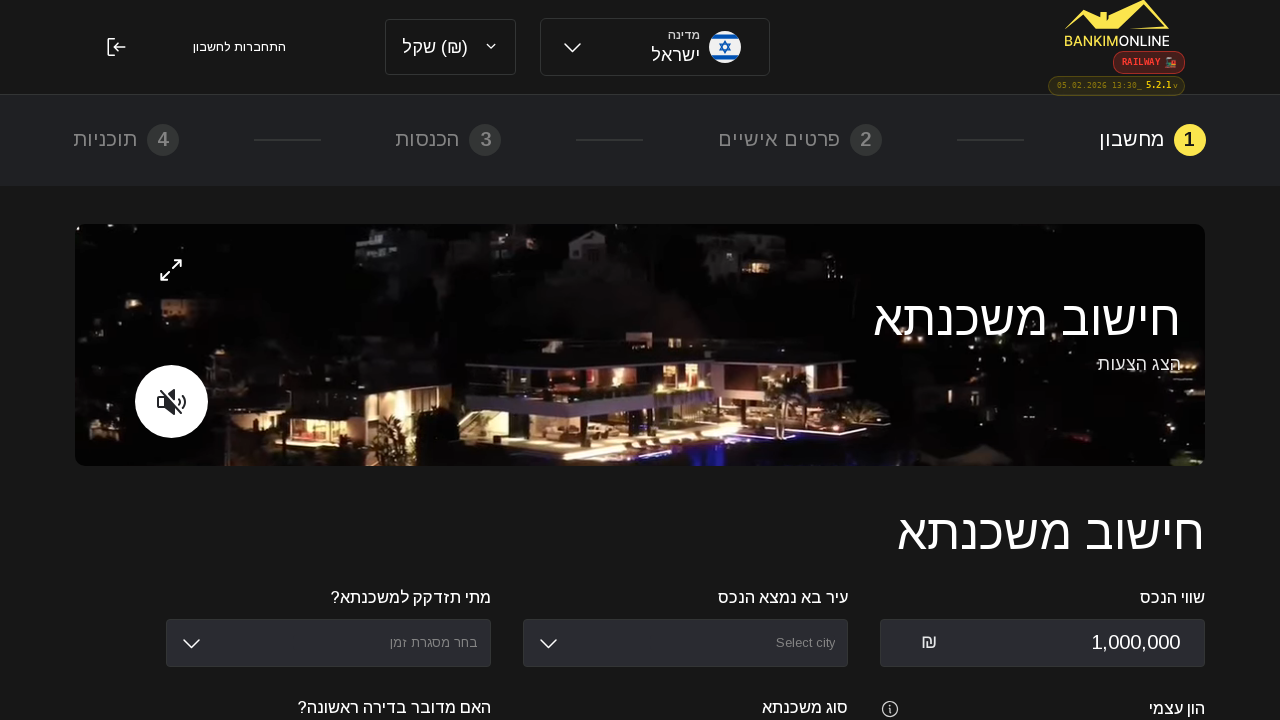

Waited for page to load with networkidle state
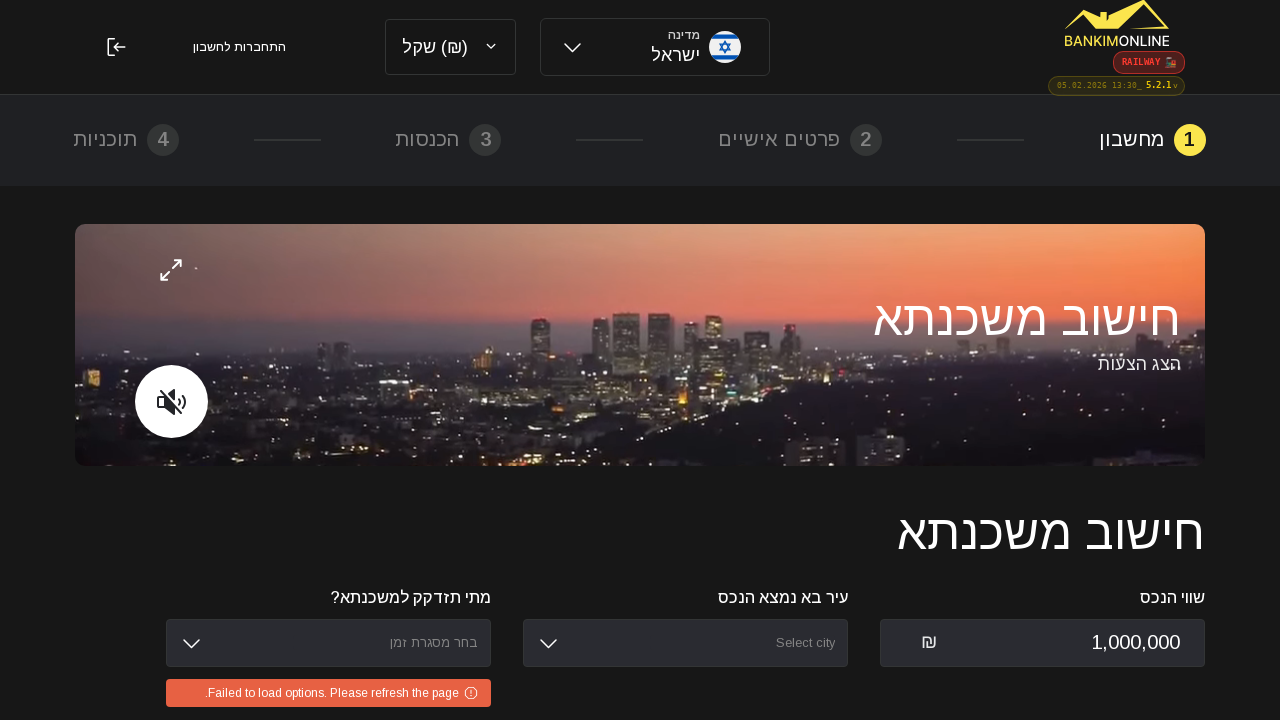

Found property price input using selector: [data-testid*="price"]
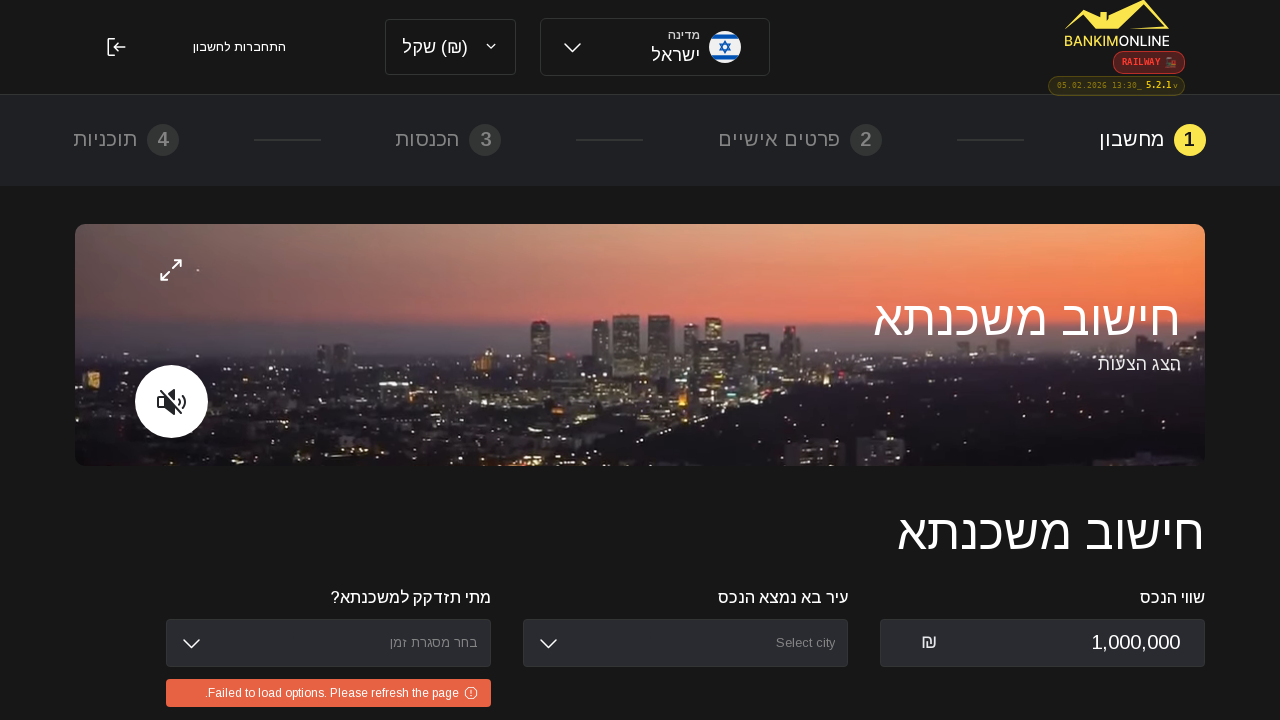

Cleared the property price input field on [data-testid*="price"] >> nth=0
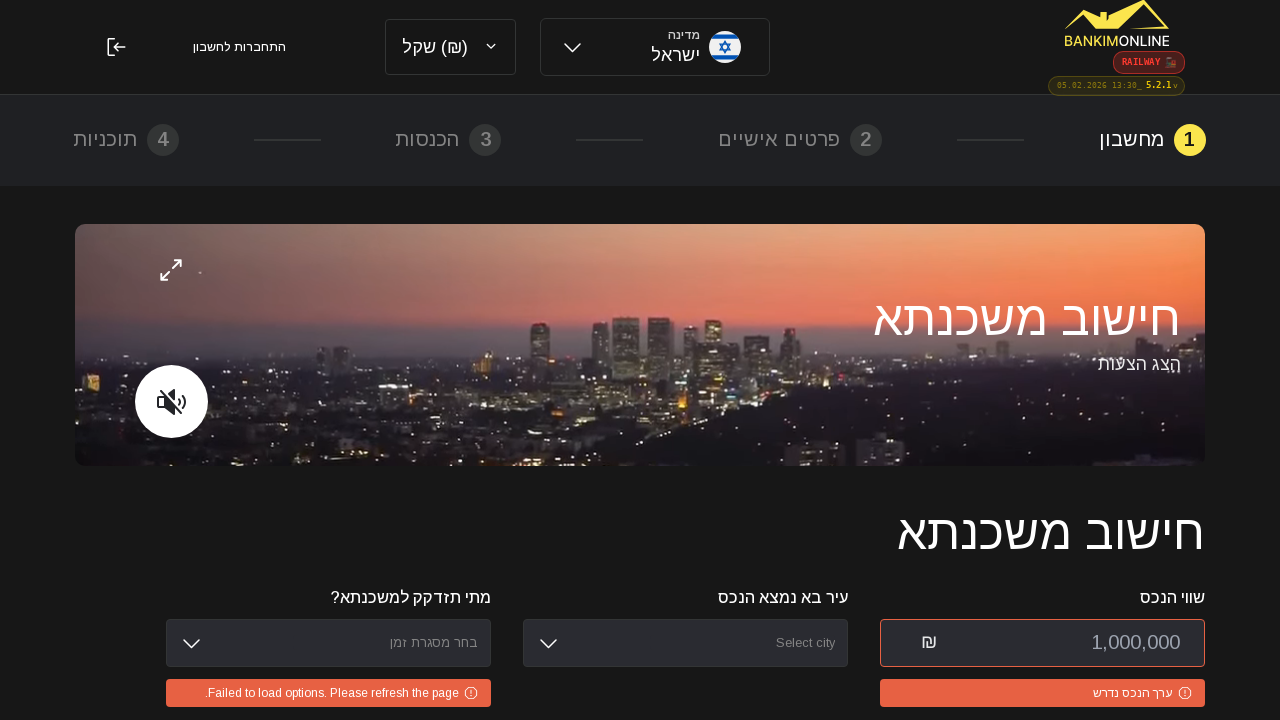

Filled property price input with value 2,000,000 on [data-testid*="price"] >> nth=0
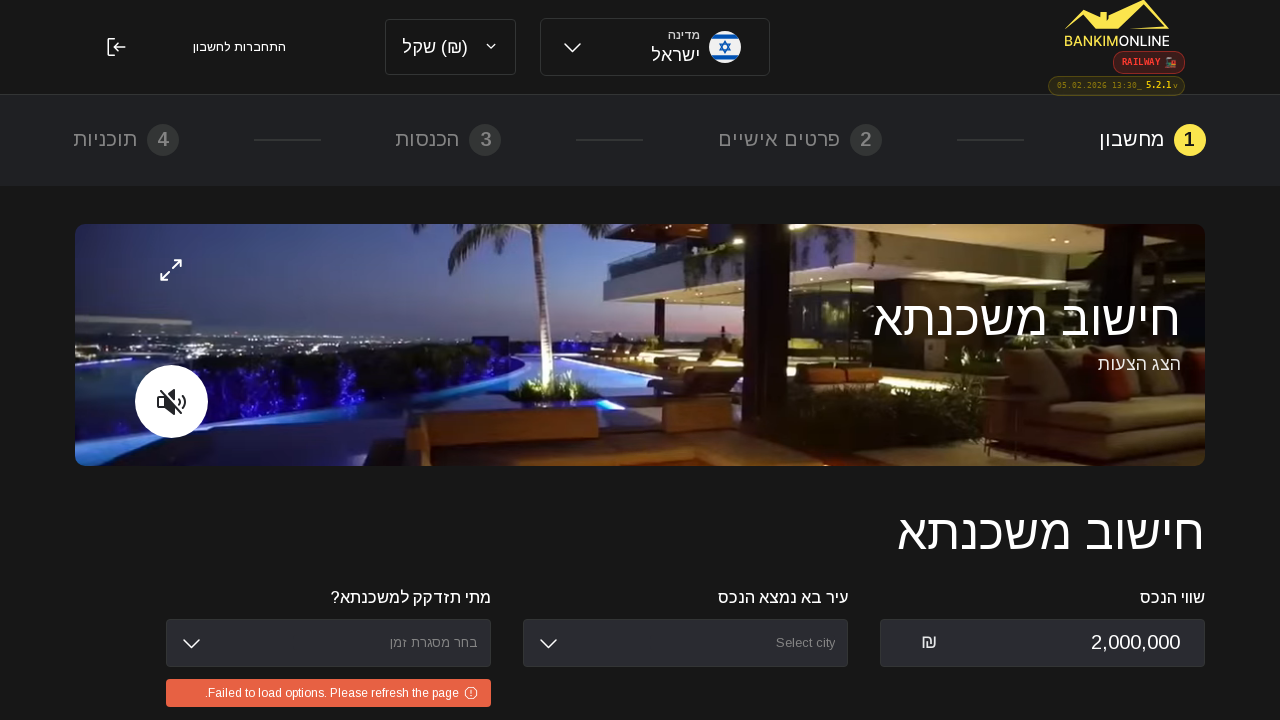

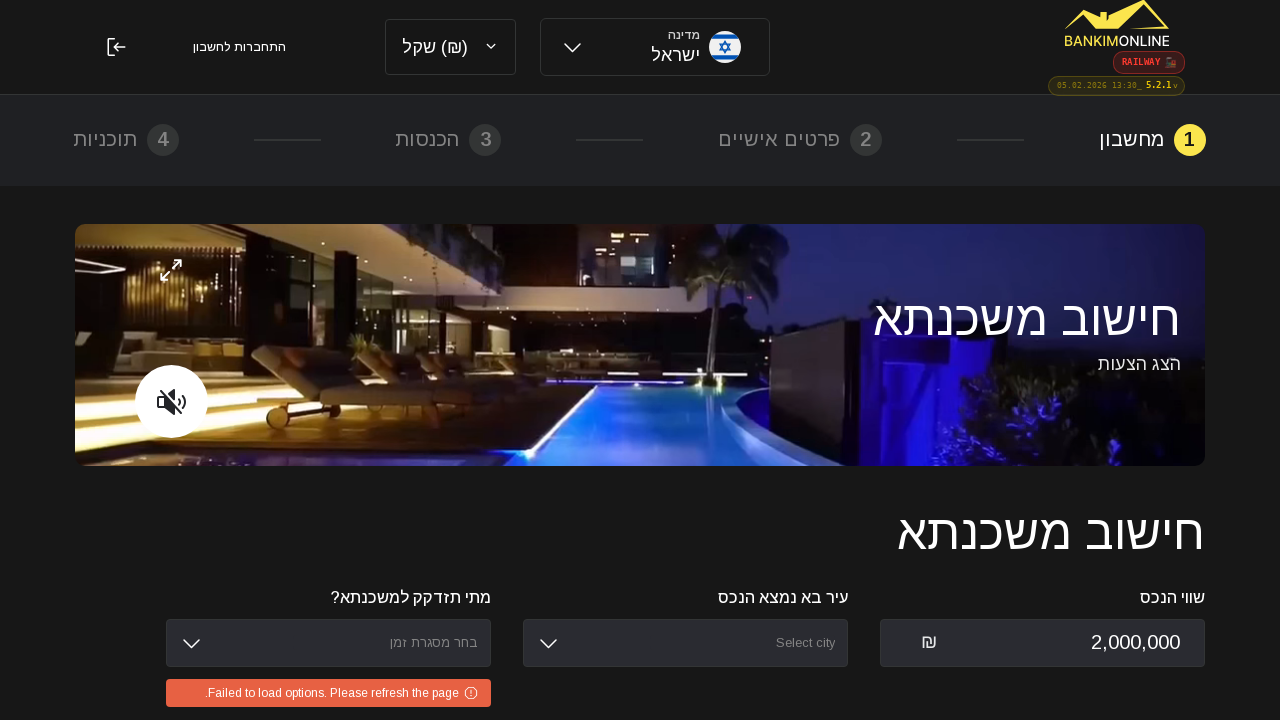